Tests radio button functionality by clicking through radio buttons in two different groups and verifying their selection states

Starting URL: https://echoecho.com/htmlforms10.htm

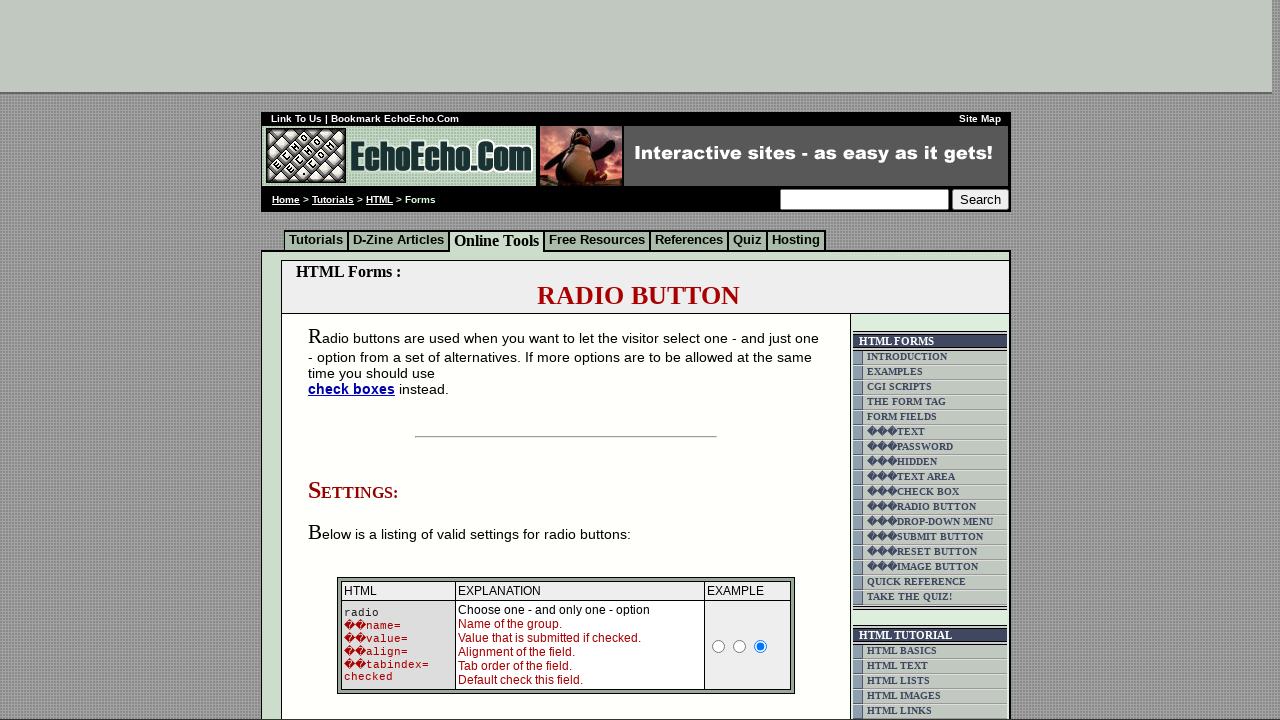

Located all radio buttons in group1
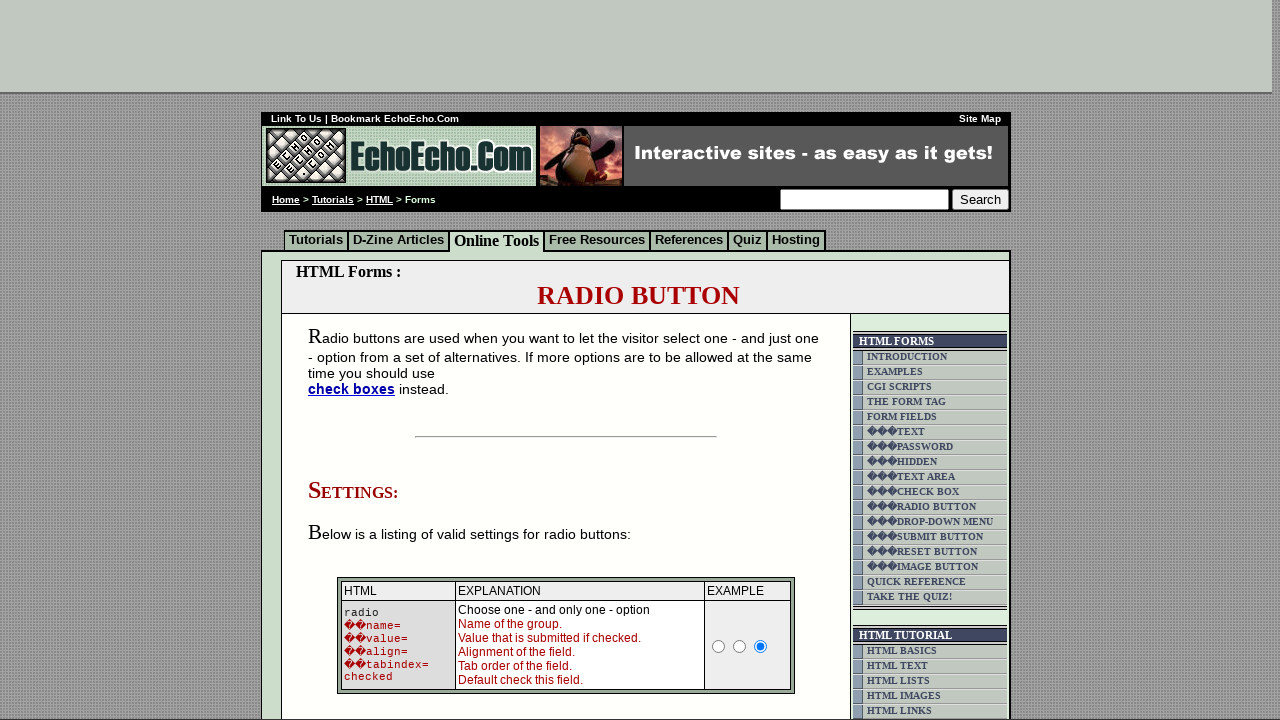

Clicked a radio button in group1 at (356, 360) on input[name='group1'] >> nth=0
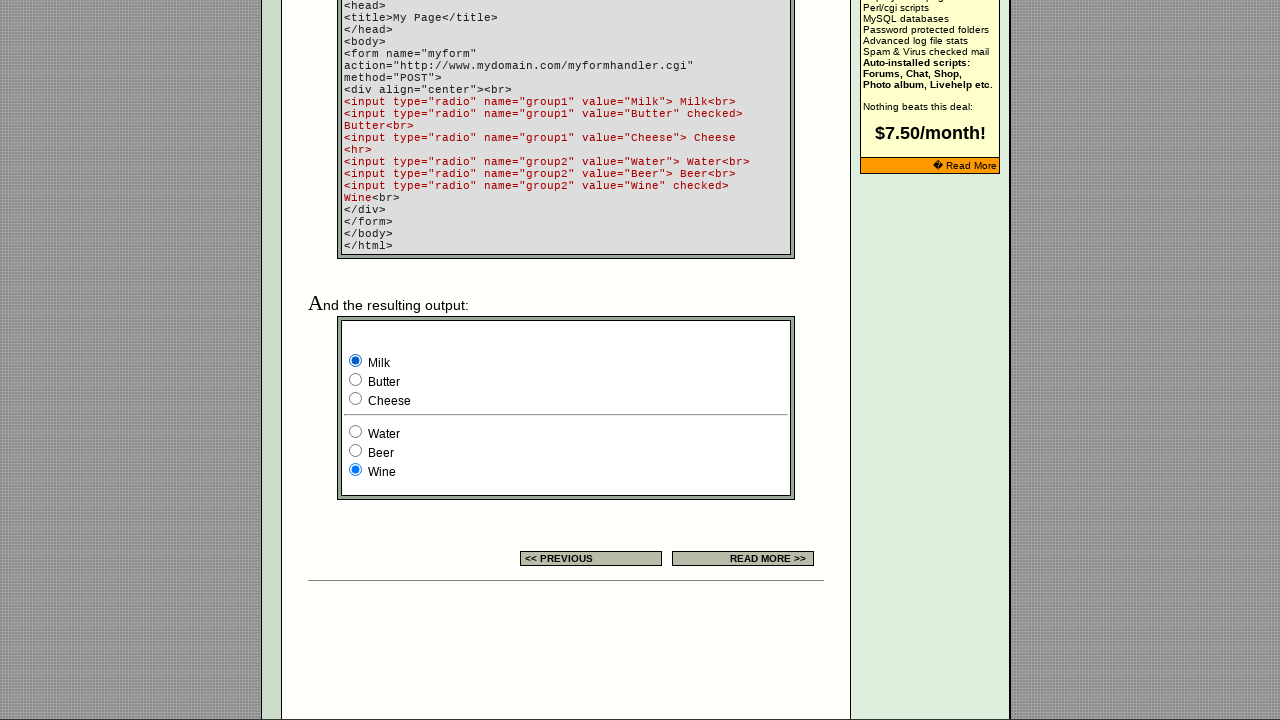

Waited for radio button state update in group1
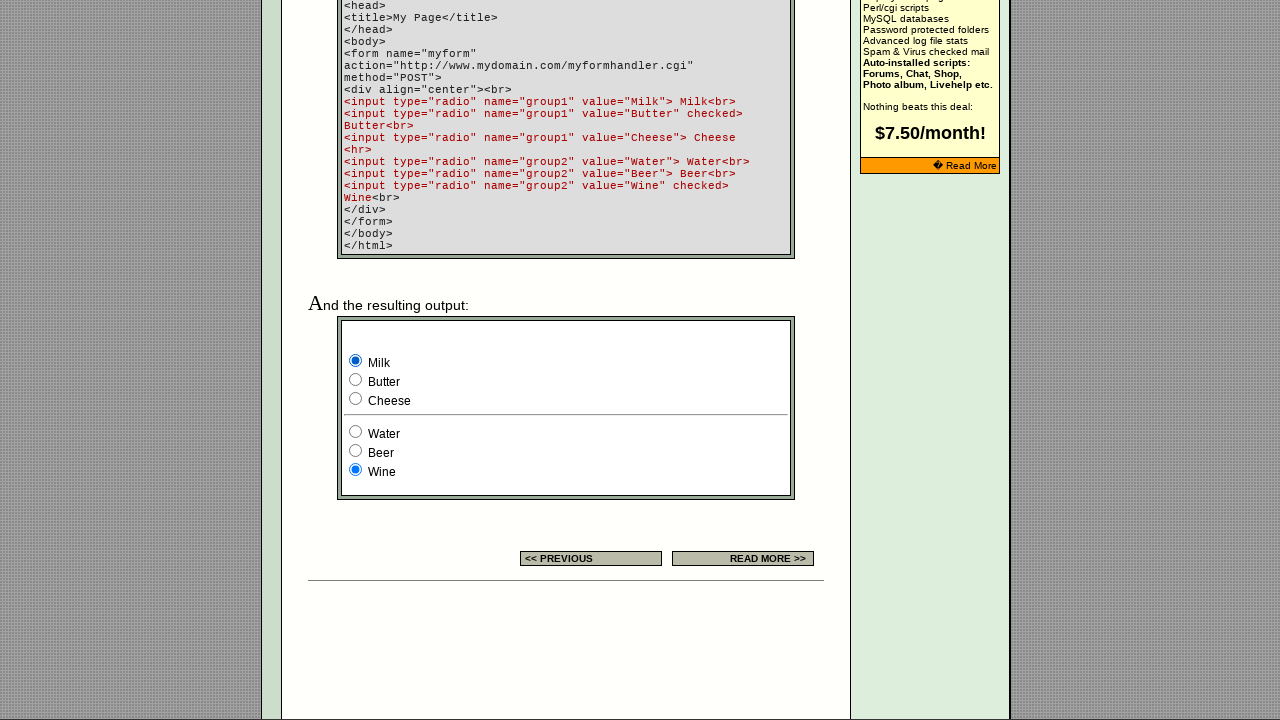

Clicked a radio button in group1 at (356, 380) on input[name='group1'] >> nth=1
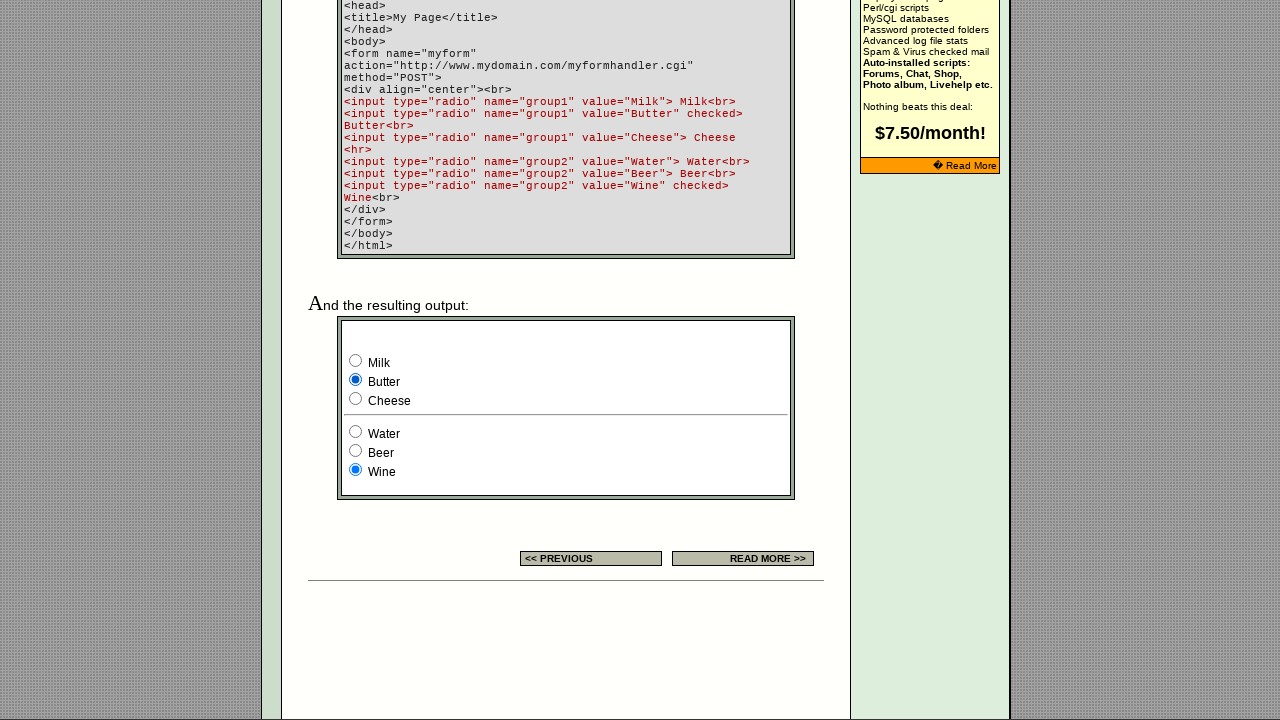

Waited for radio button state update in group1
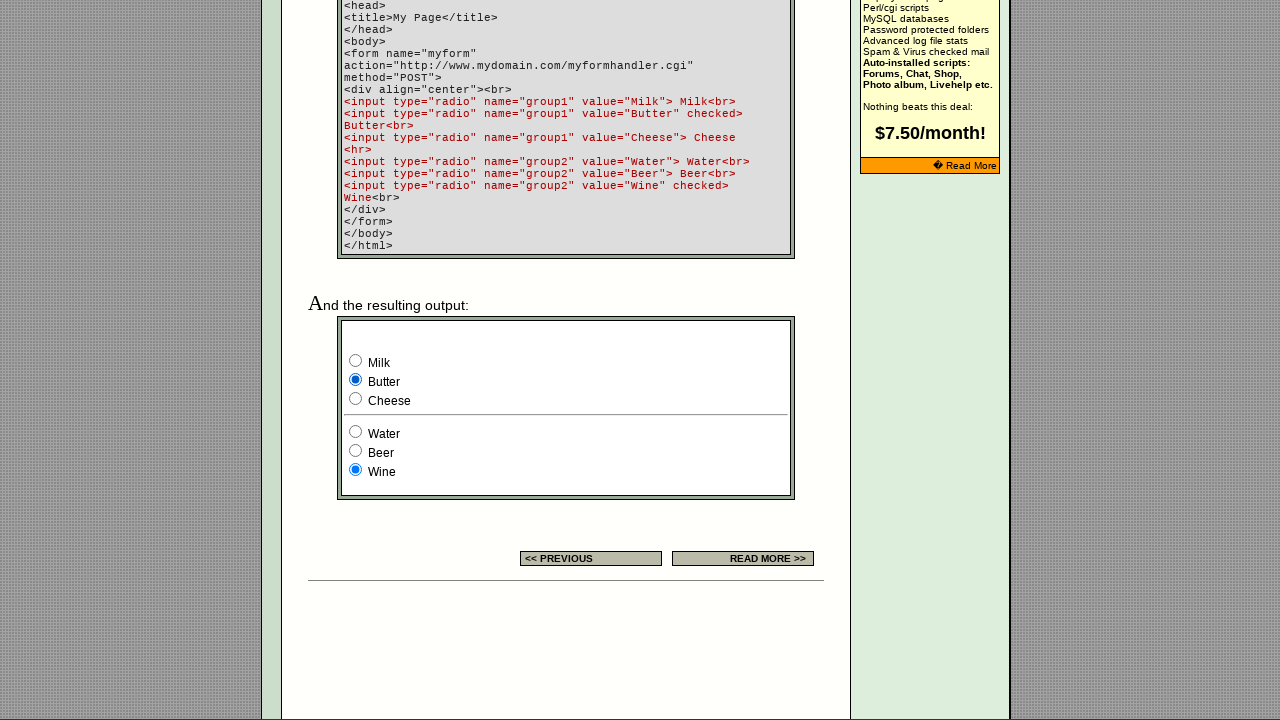

Clicked a radio button in group1 at (356, 398) on input[name='group1'] >> nth=2
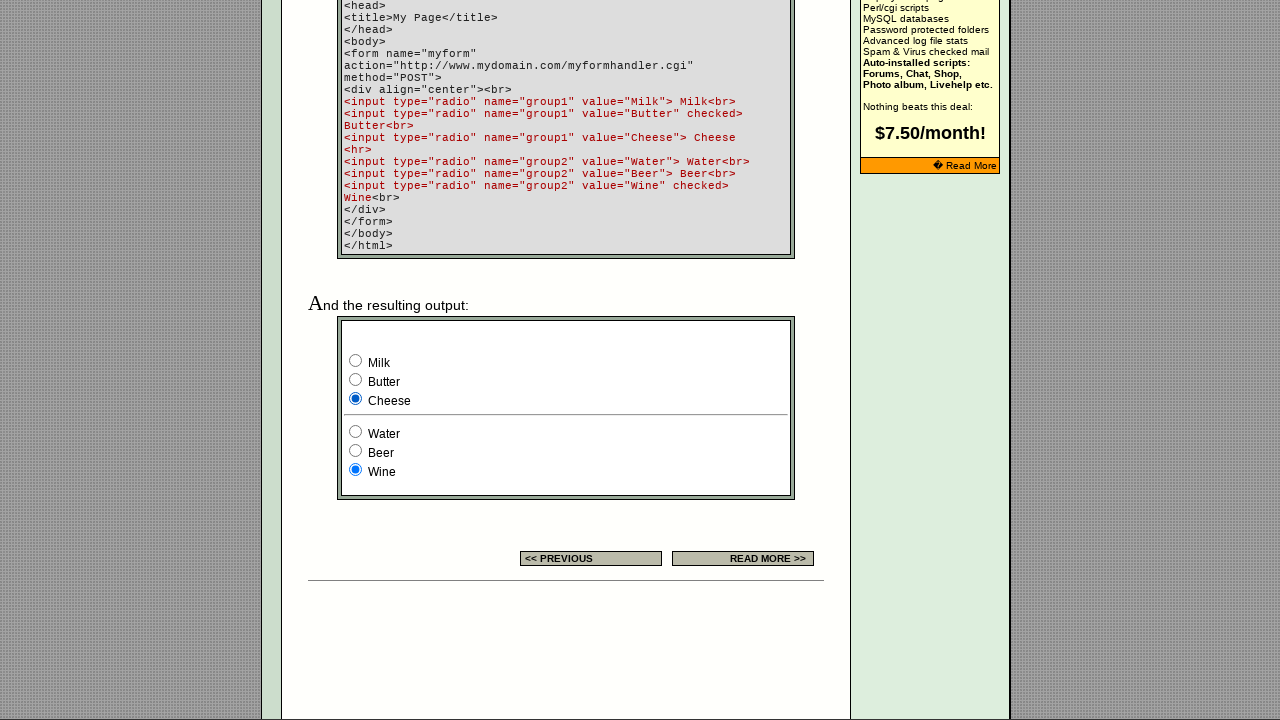

Waited for radio button state update in group1
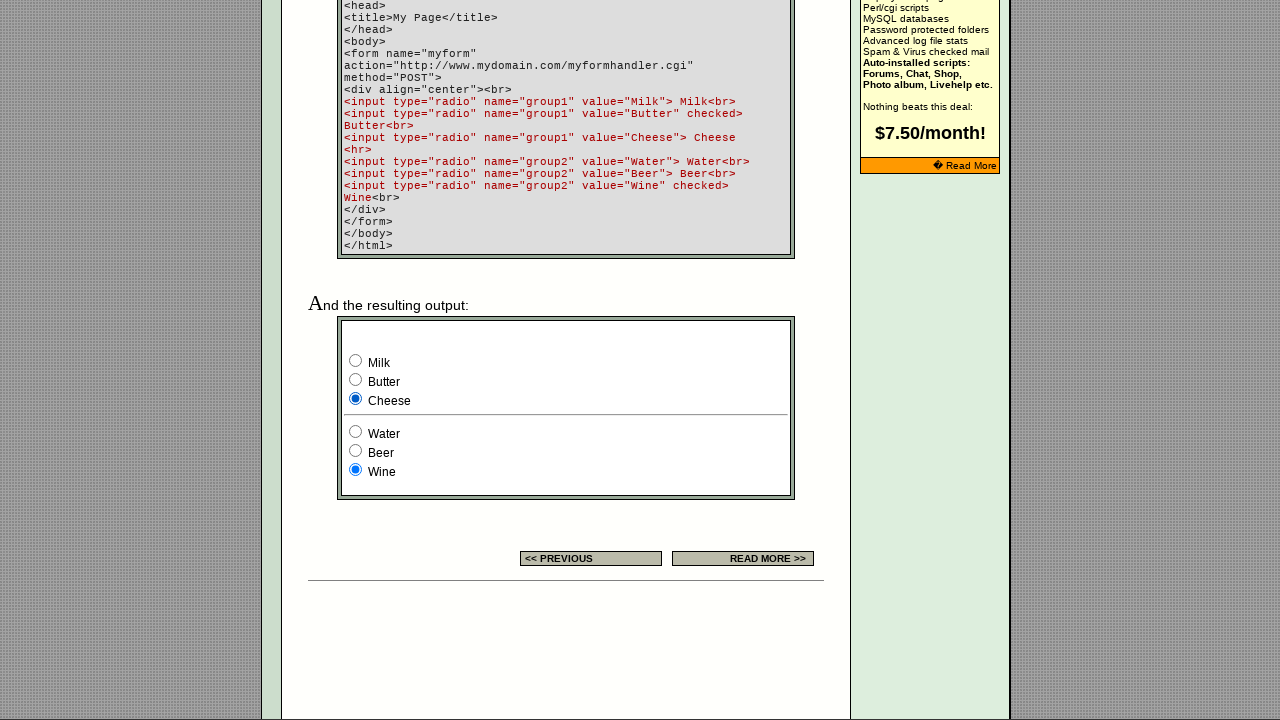

Located all radio buttons in group2
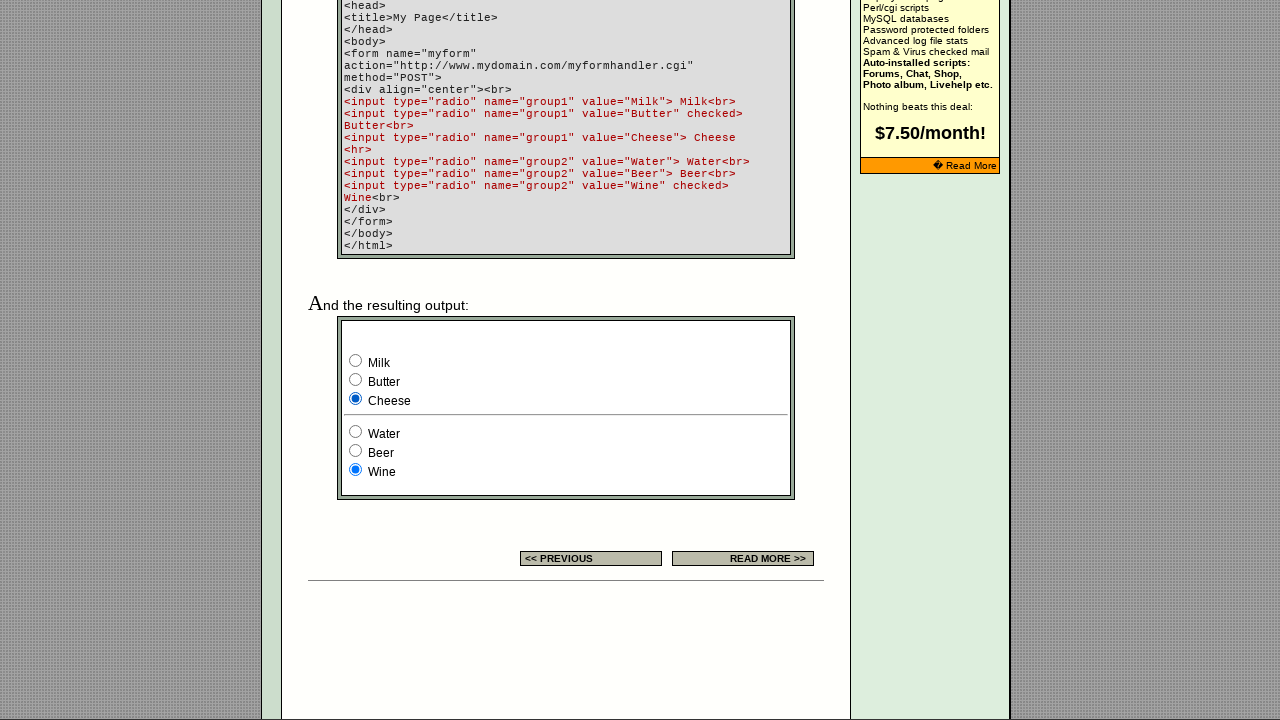

Clicked a radio button in group2 at (356, 432) on input[name='group2'] >> nth=0
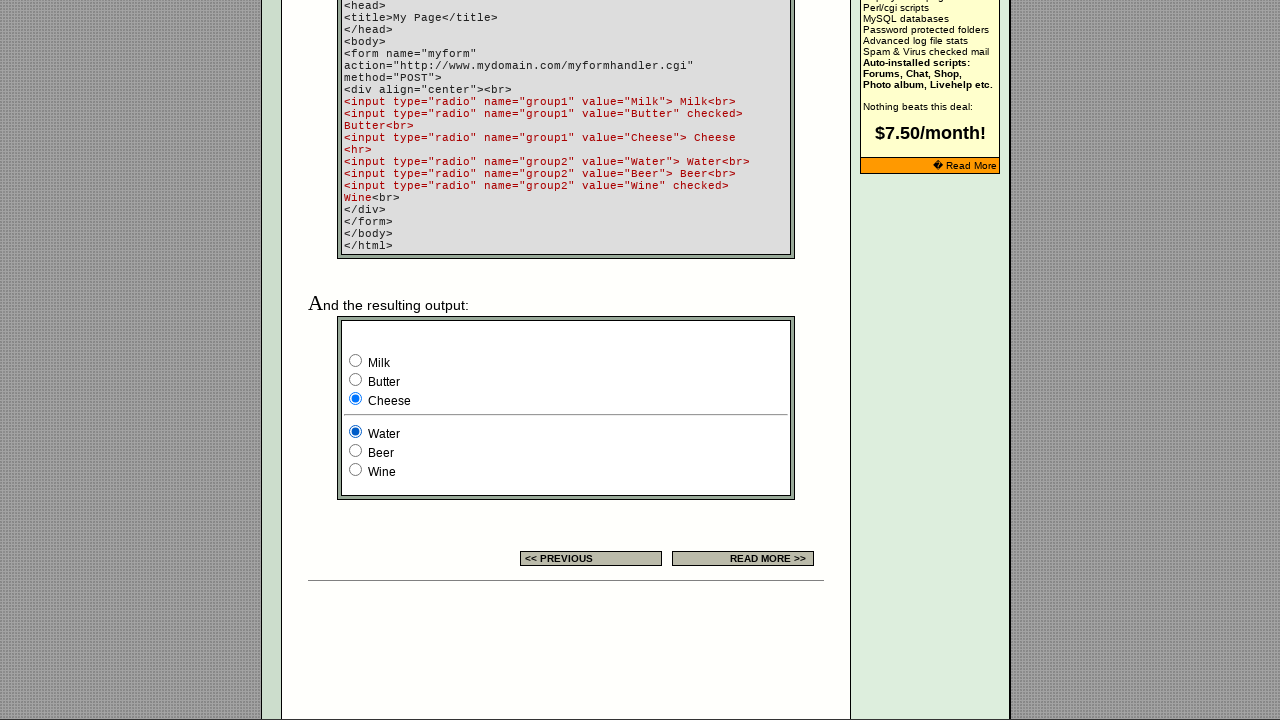

Waited for radio button state update in group2
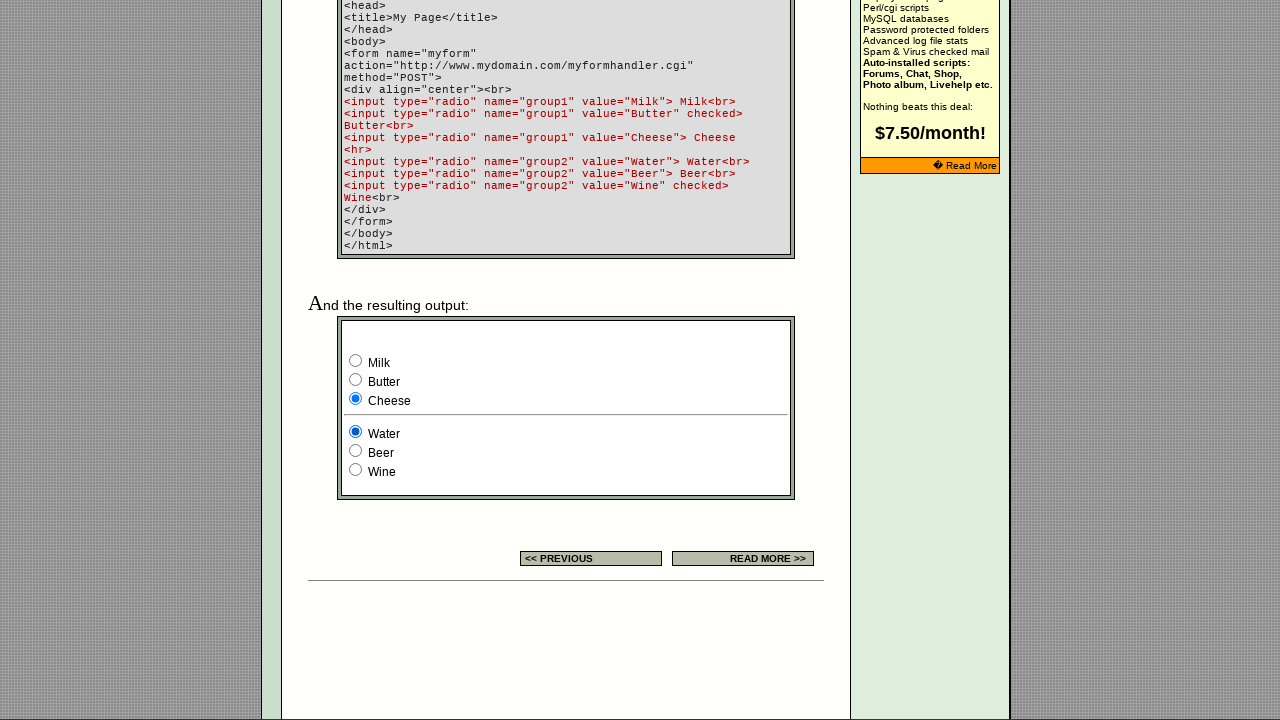

Clicked a radio button in group2 at (356, 450) on input[name='group2'] >> nth=1
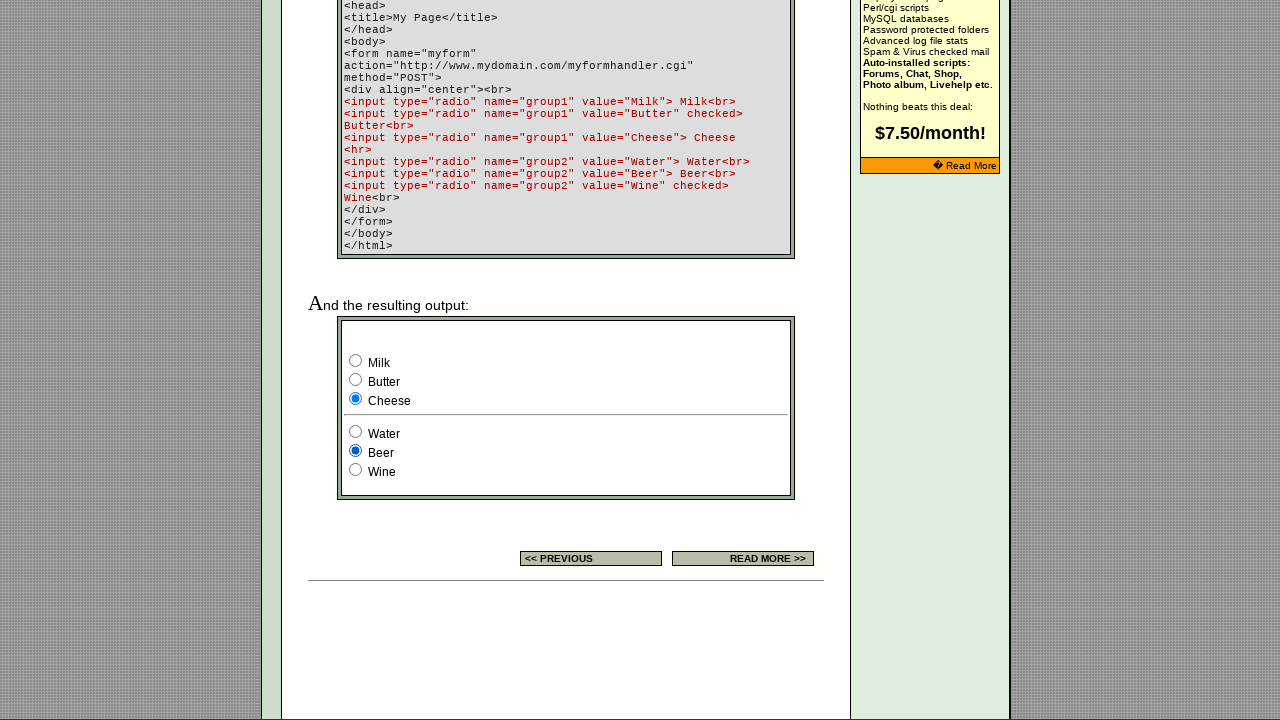

Waited for radio button state update in group2
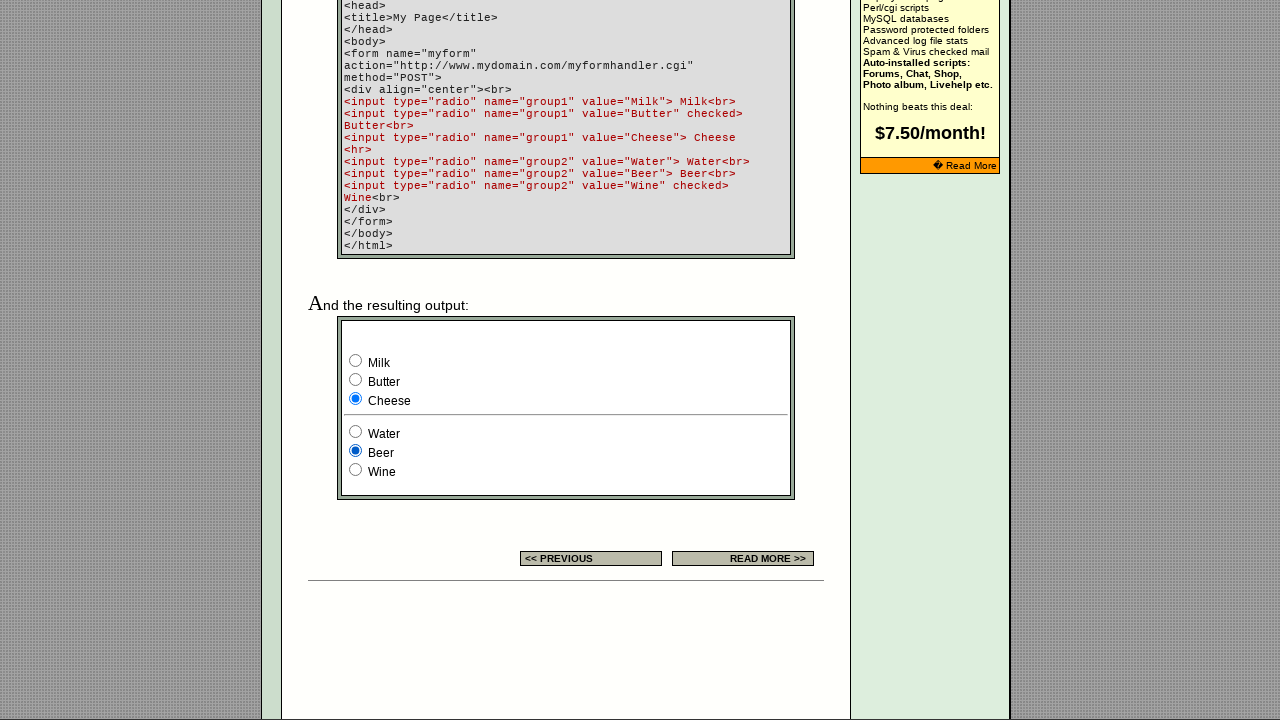

Clicked a radio button in group2 at (356, 470) on input[name='group2'] >> nth=2
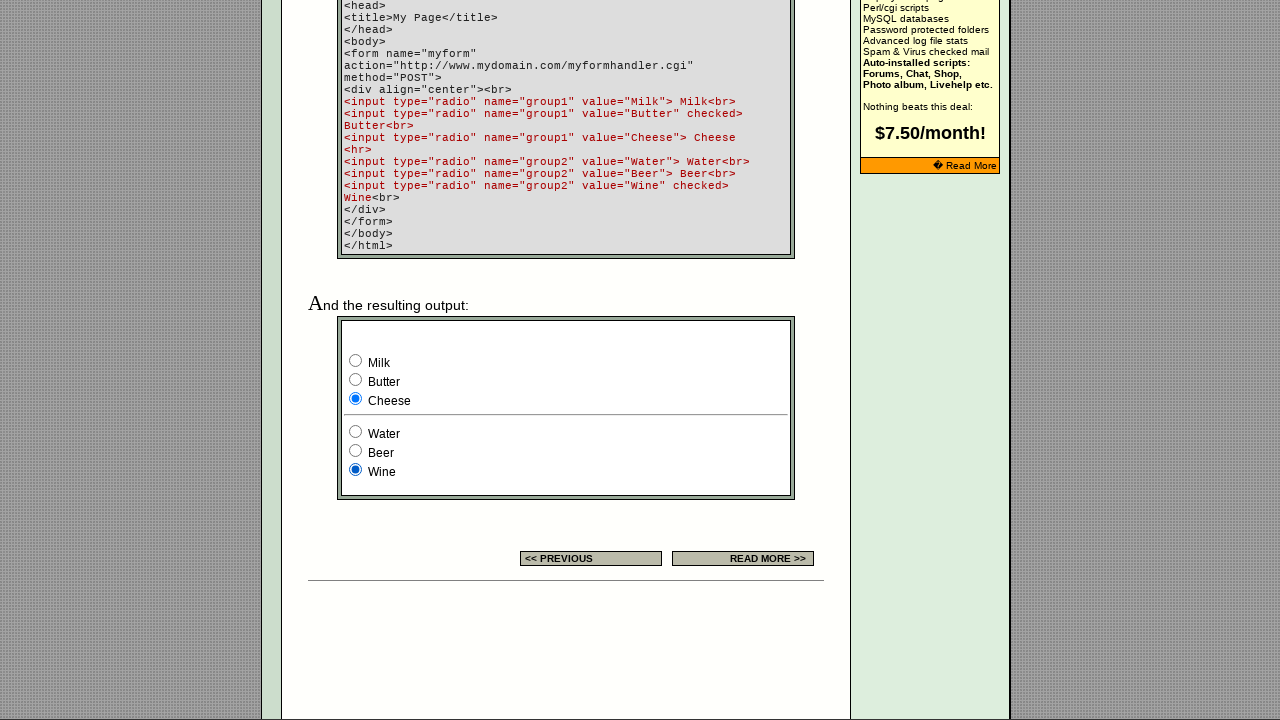

Waited for radio button state update in group2
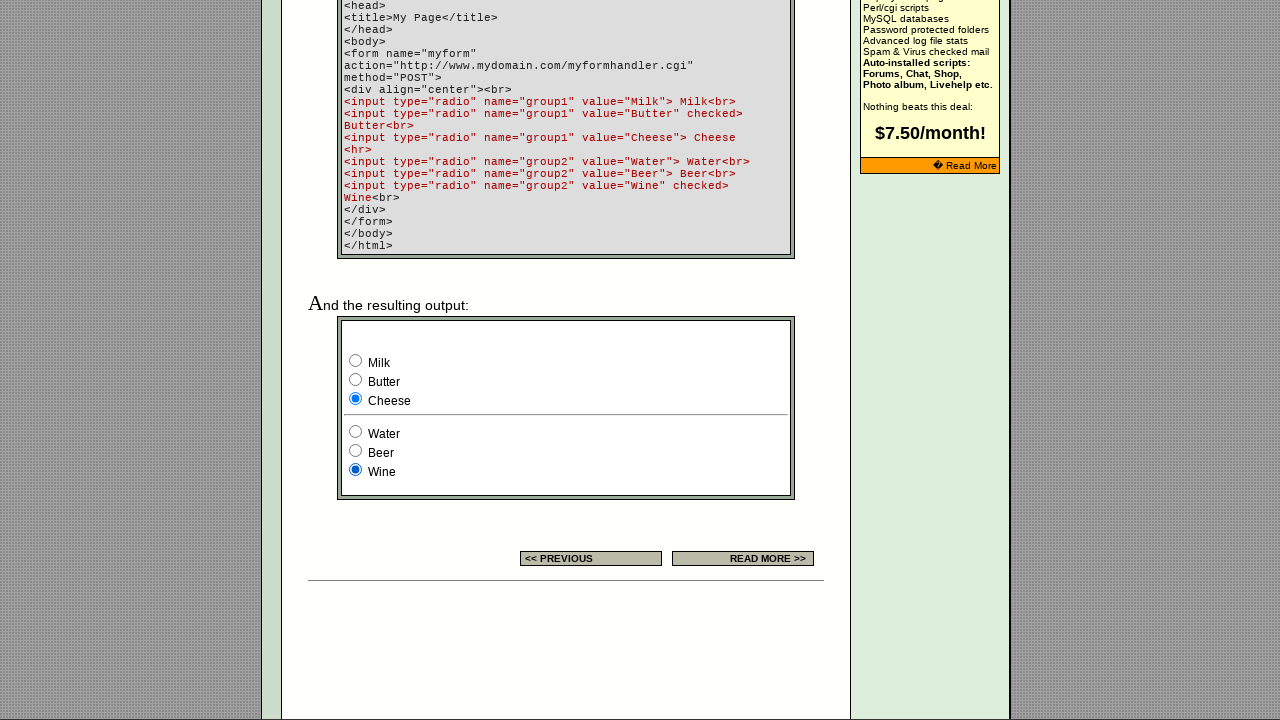

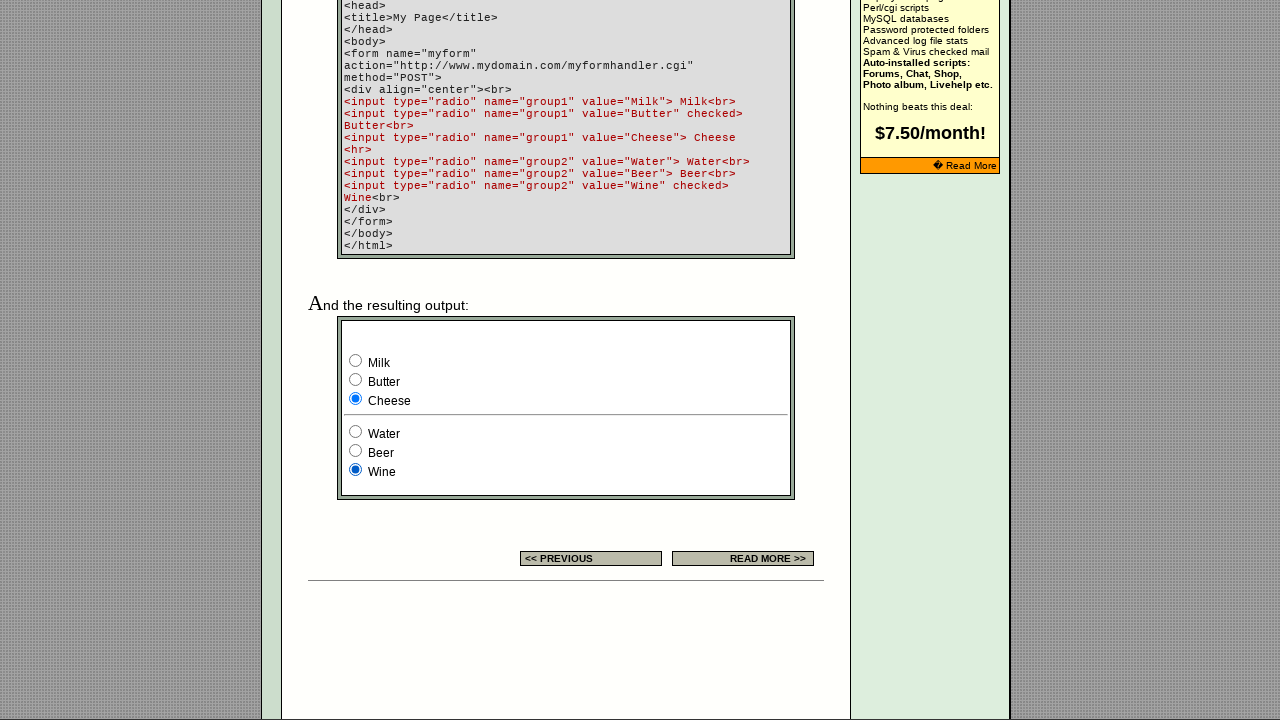